Clicks on Laptops category and verifies products including MacBook are displayed

Starting URL: https://www.demoblaze.com/

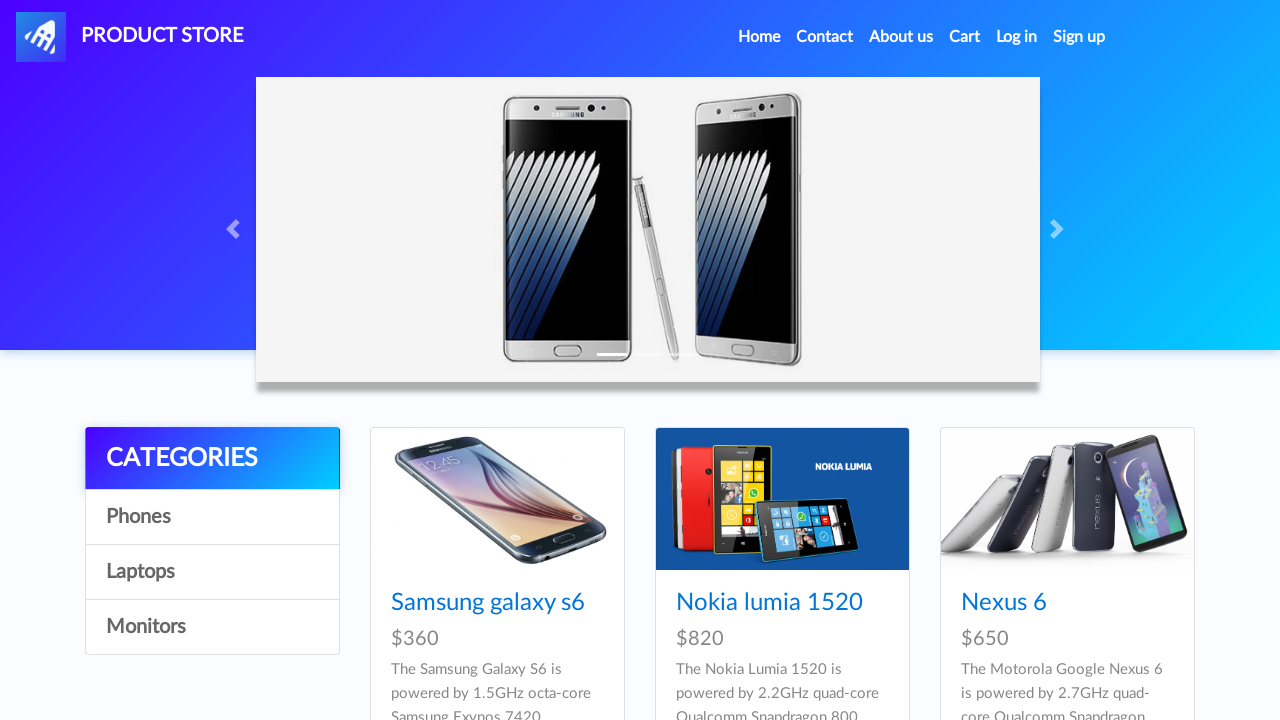

Clicked on Laptops category at (212, 572) on a:has-text('Laptops')
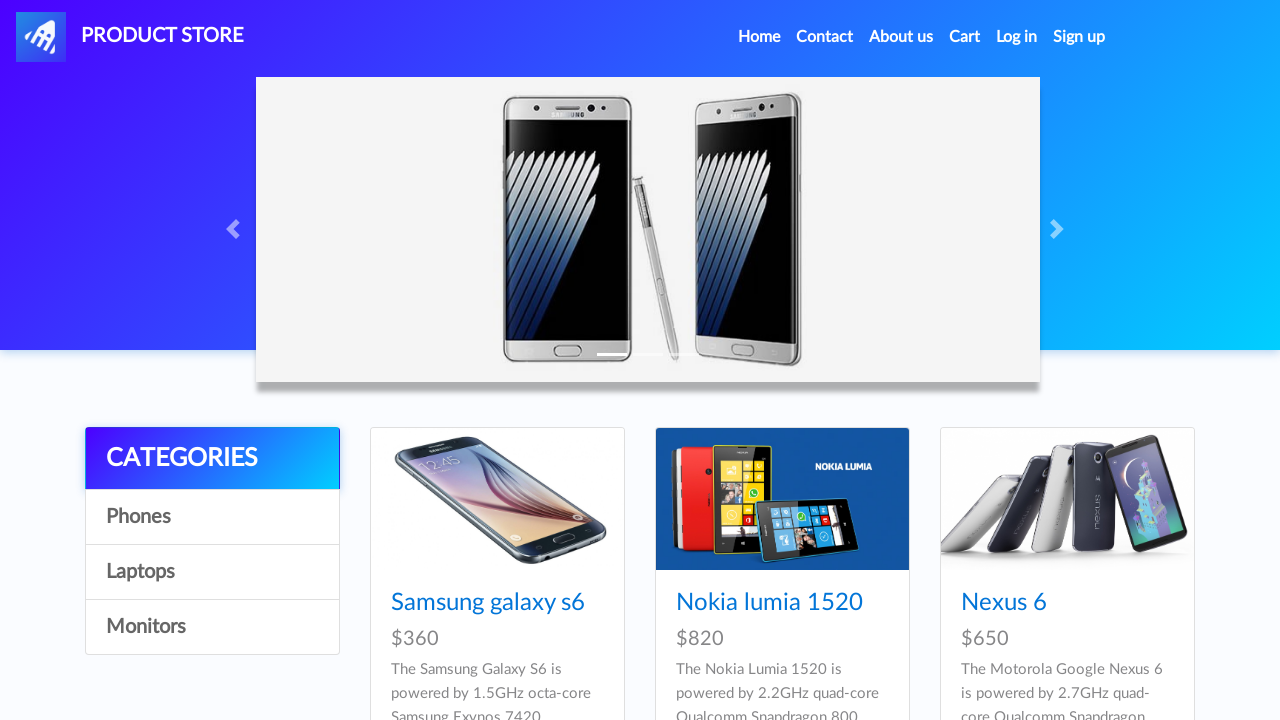

Waited for 1 second for products to load
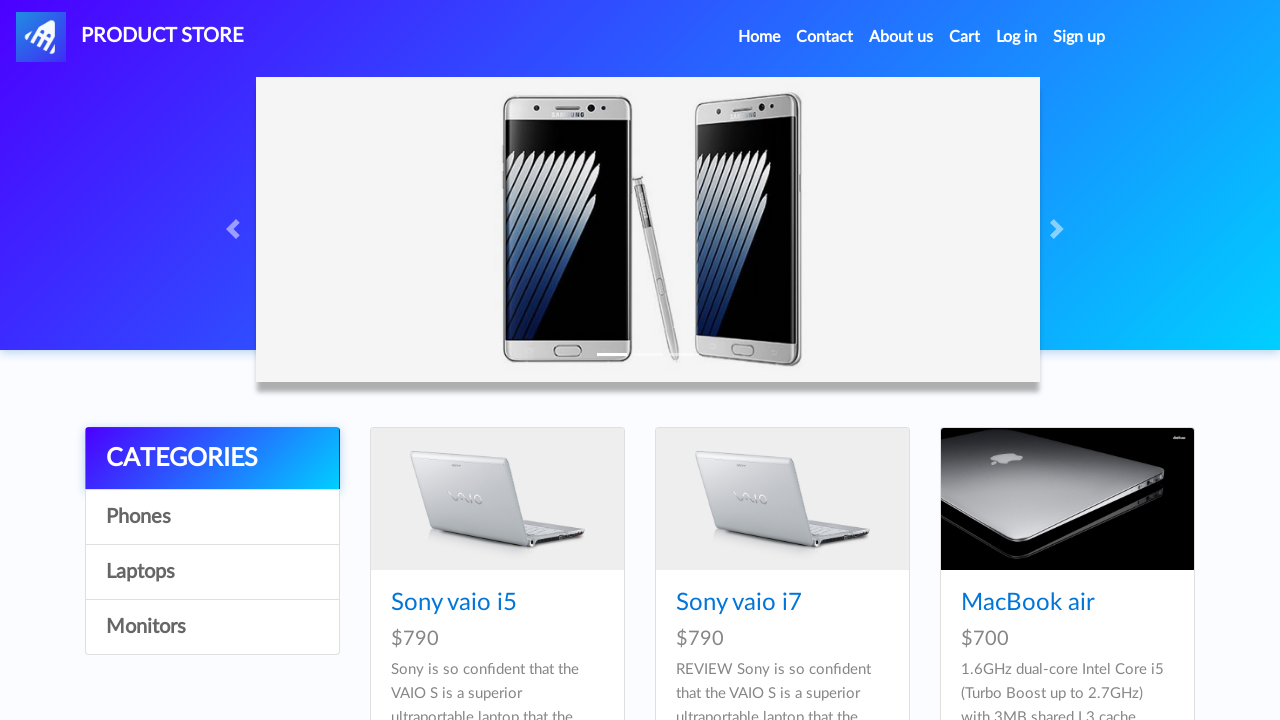

Products including MacBook verified as displayed
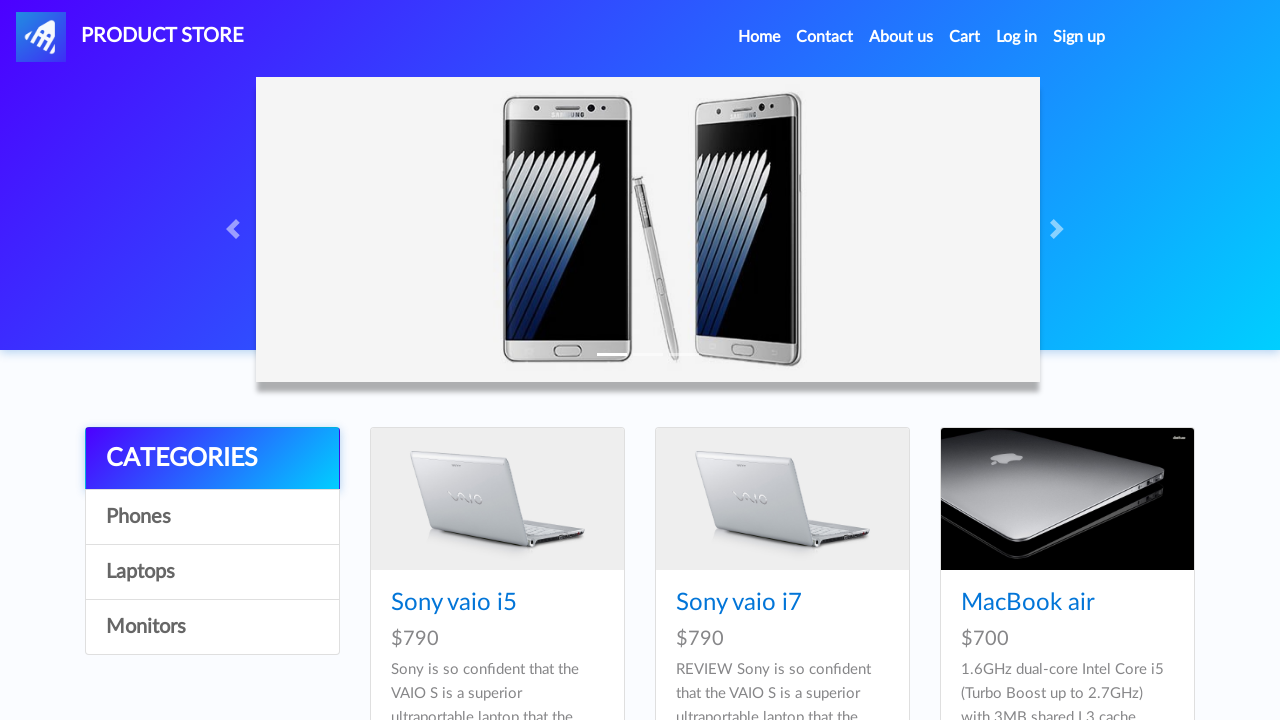

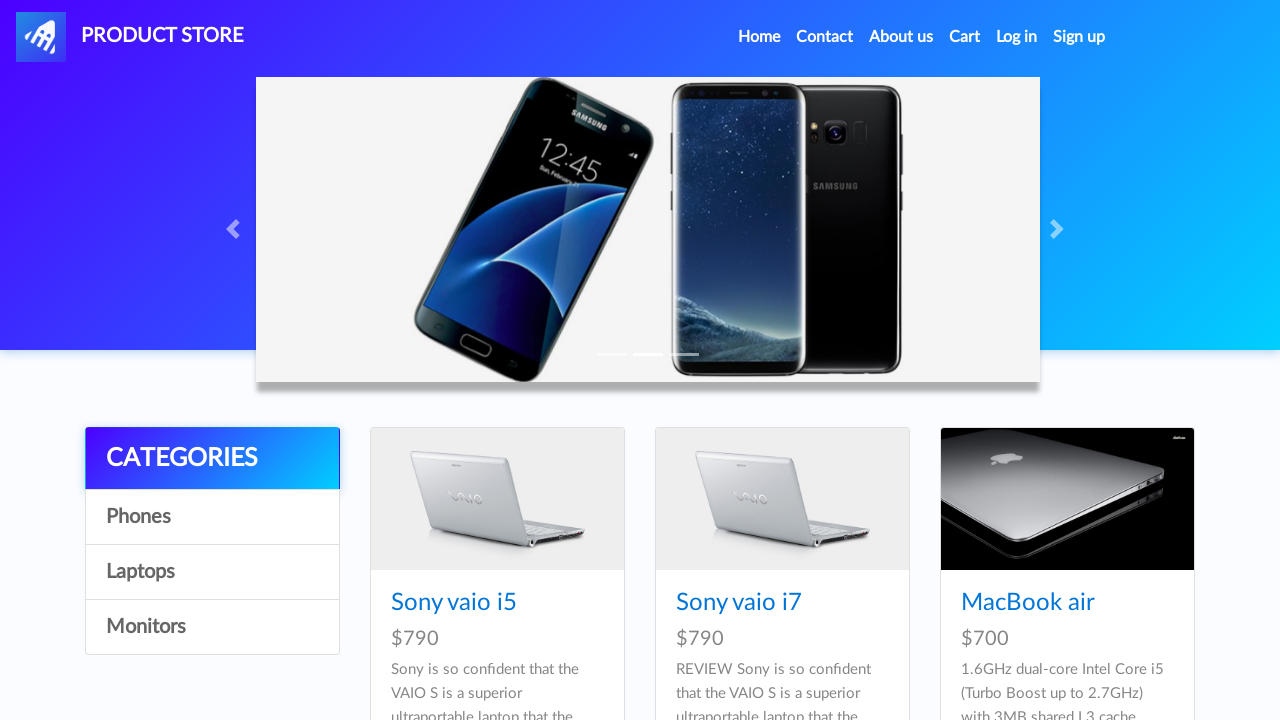